Verifies that the eVisa home page has the correct title "Home - Evisa"

Starting URL: https://evisa.rop.gov.om

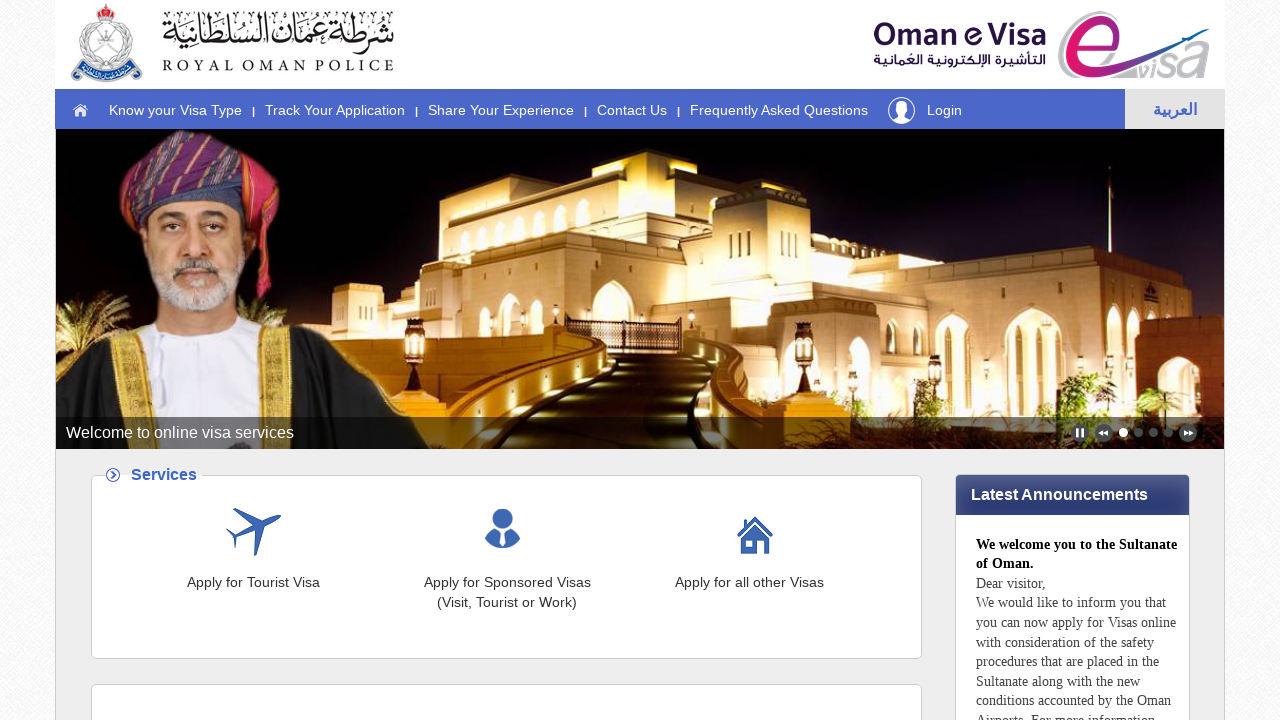

Waited for page DOM content to load
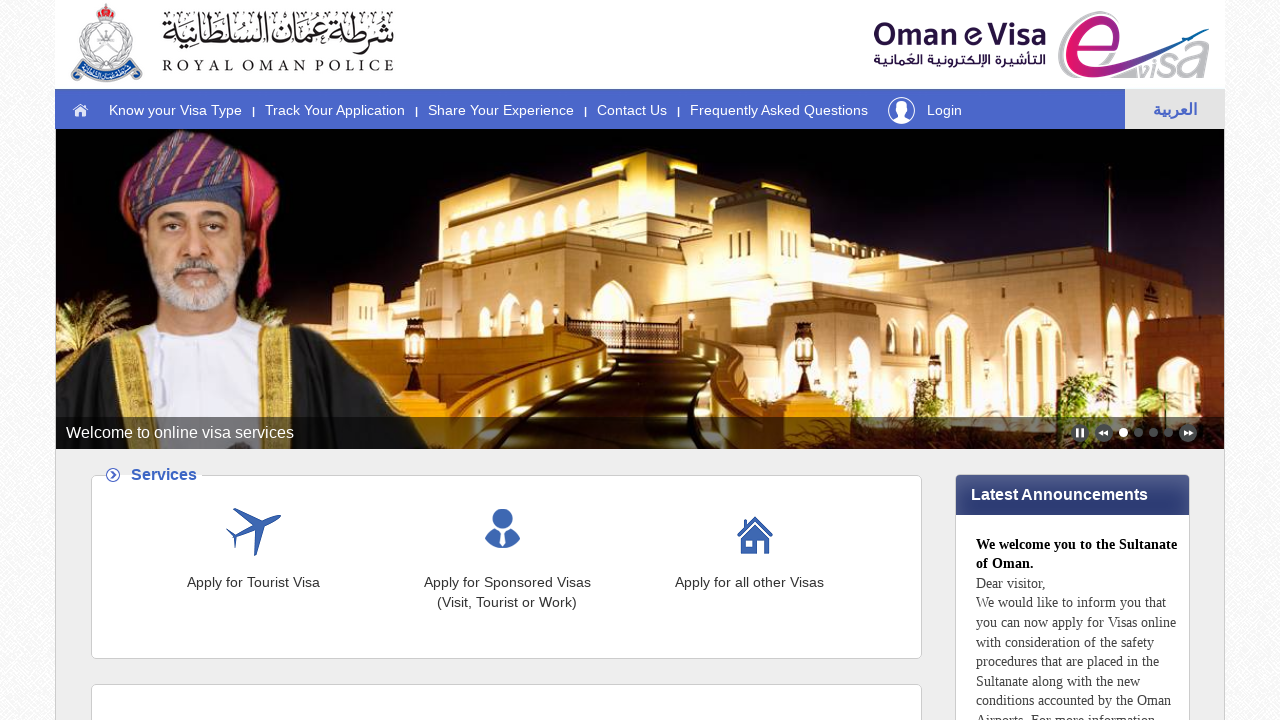

Verified page title is 'Home - Evisa'
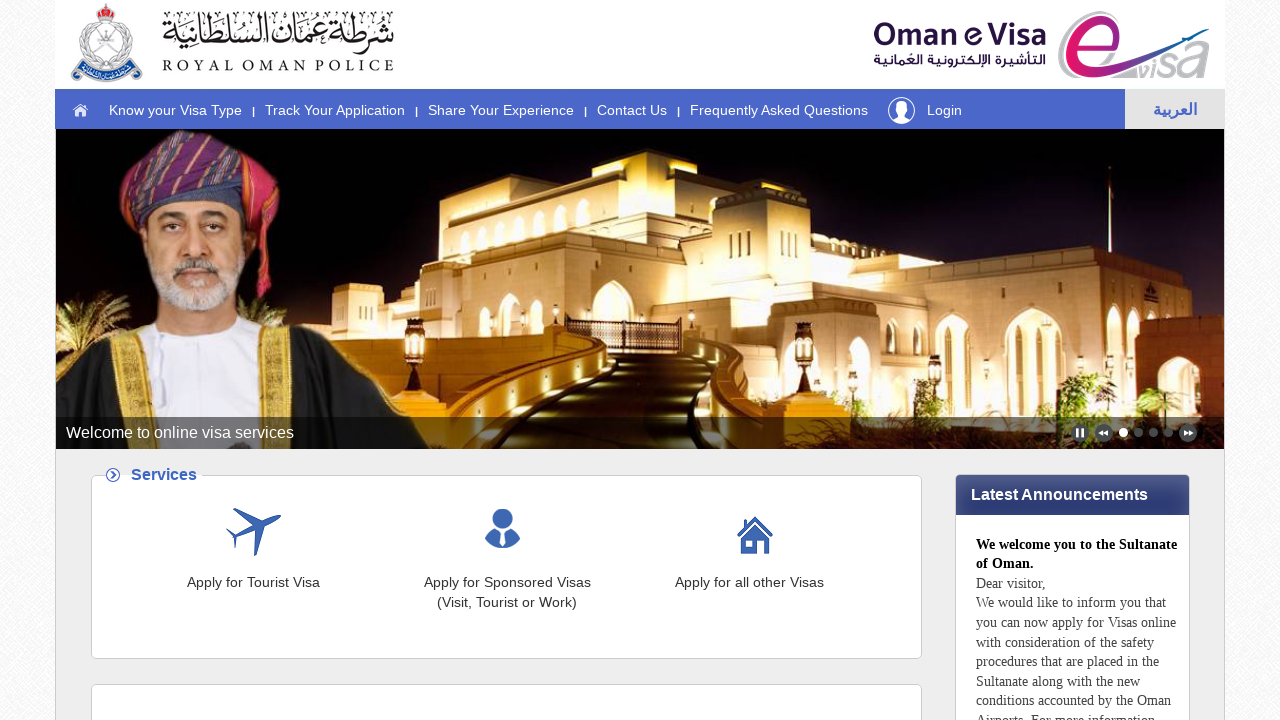

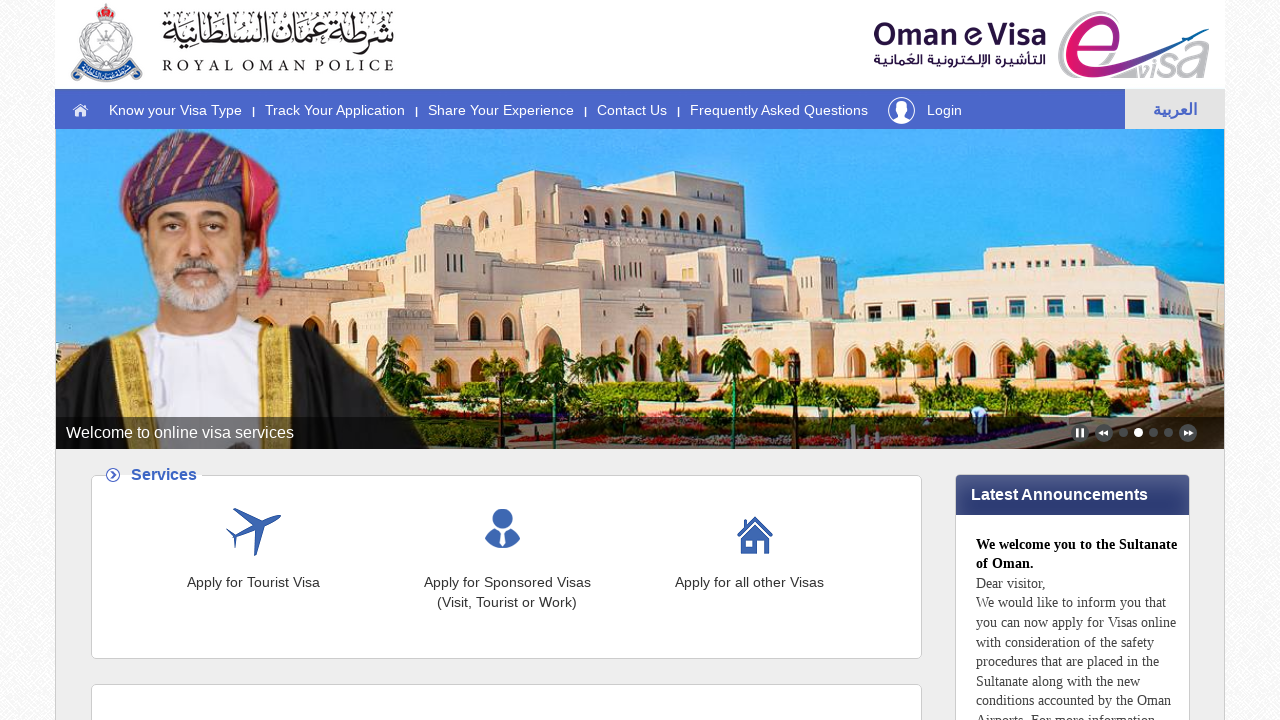